Tests Bootstrap dropdown interaction by opening the dropdown menu and selecting the JavaScript option from the list of items

Starting URL: http://seleniumpractise.blogspot.com/2016/08/bootstrap-dropdown-example-for-selenium.html

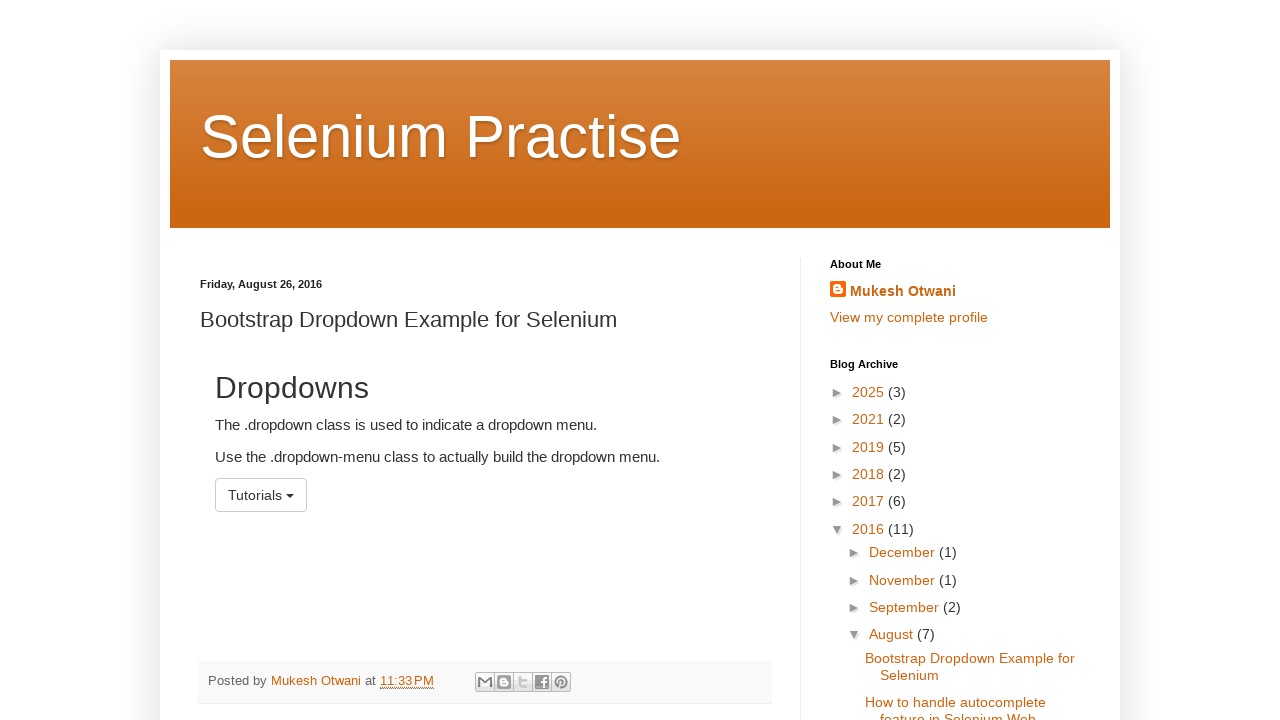

Clicked on the dropdown menu button at (261, 495) on xpath=//*[@id='menu1']
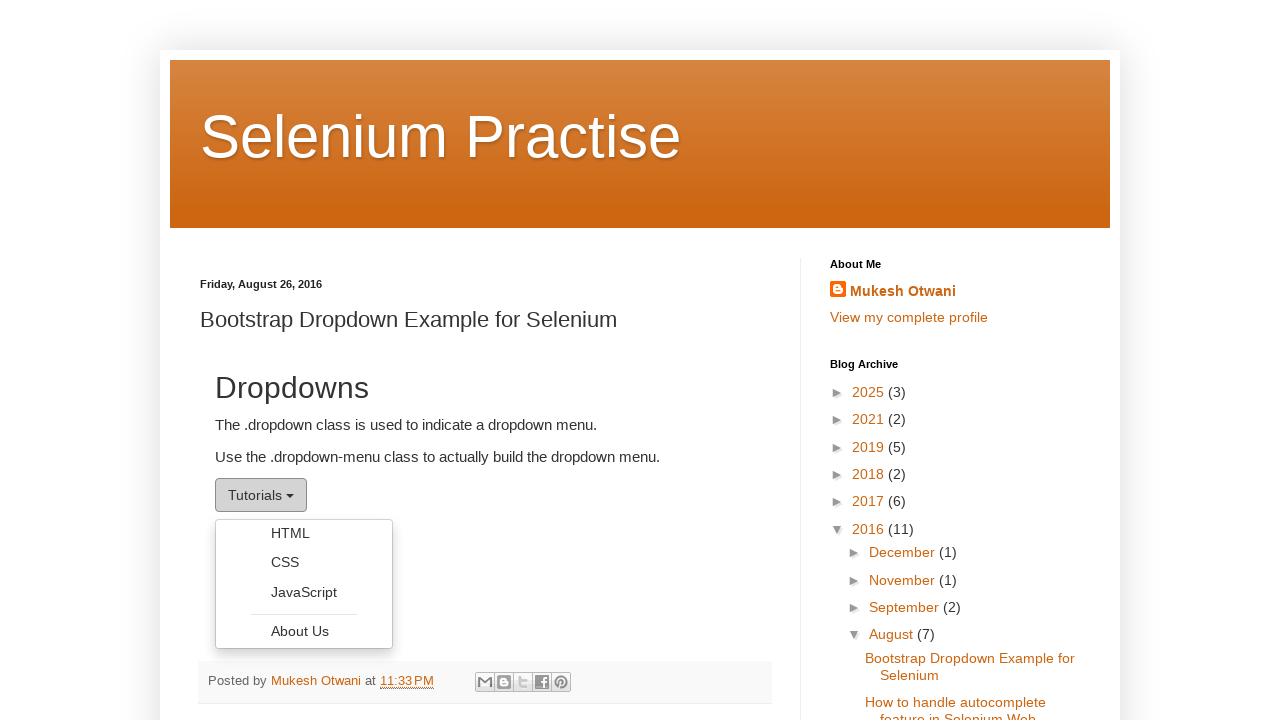

Located all dropdown menu items
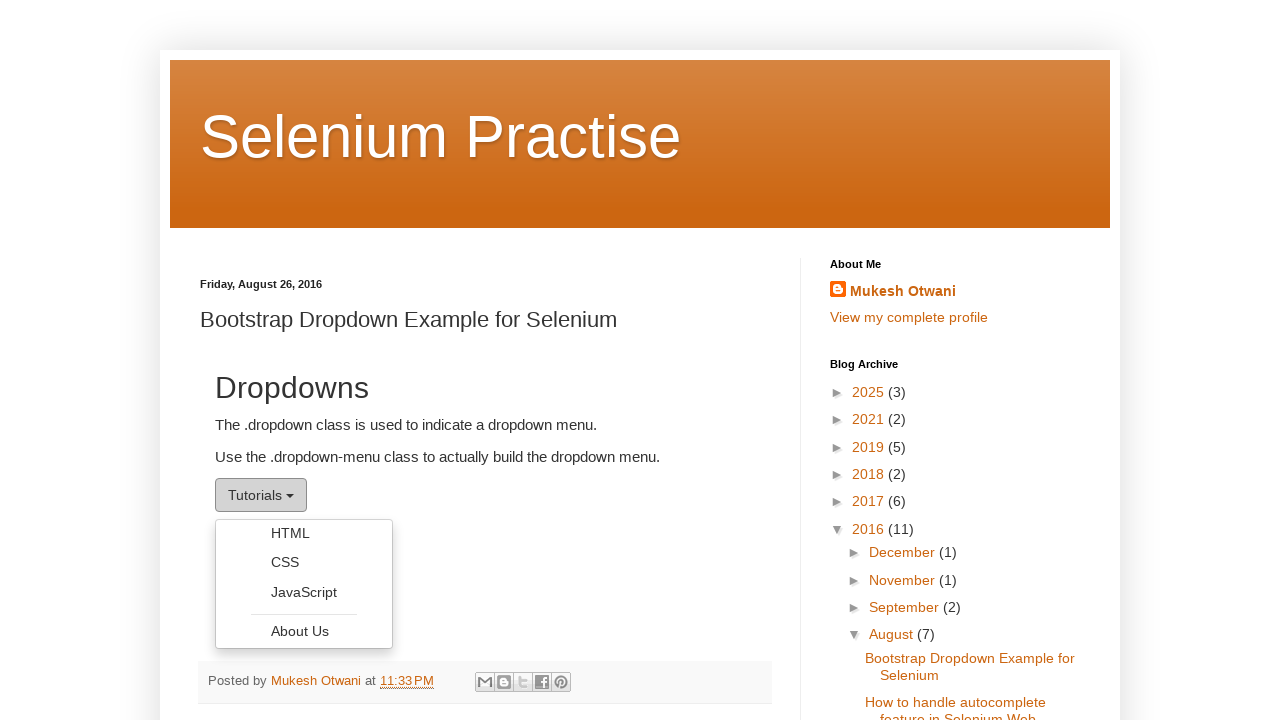

Clicked on the JavaScript option from the dropdown menu at (304, 592) on xpath=//ul[@class='dropdown-menu']/li/a >> nth=2
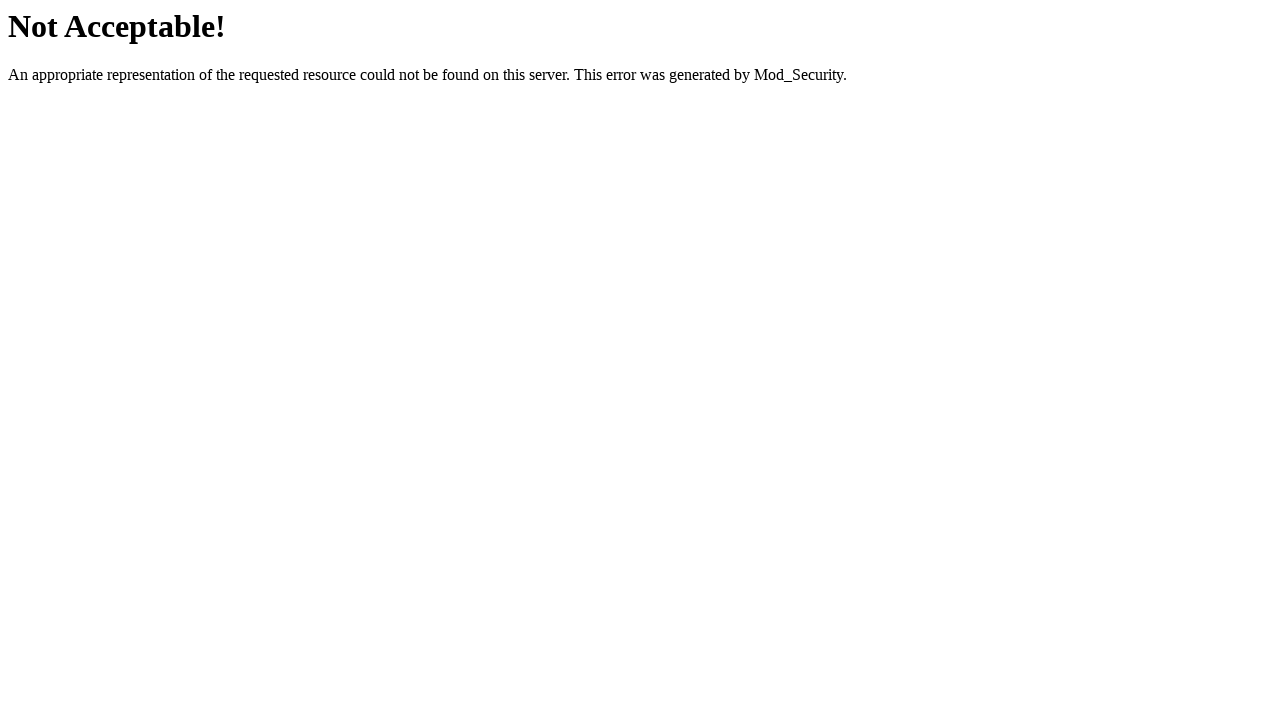

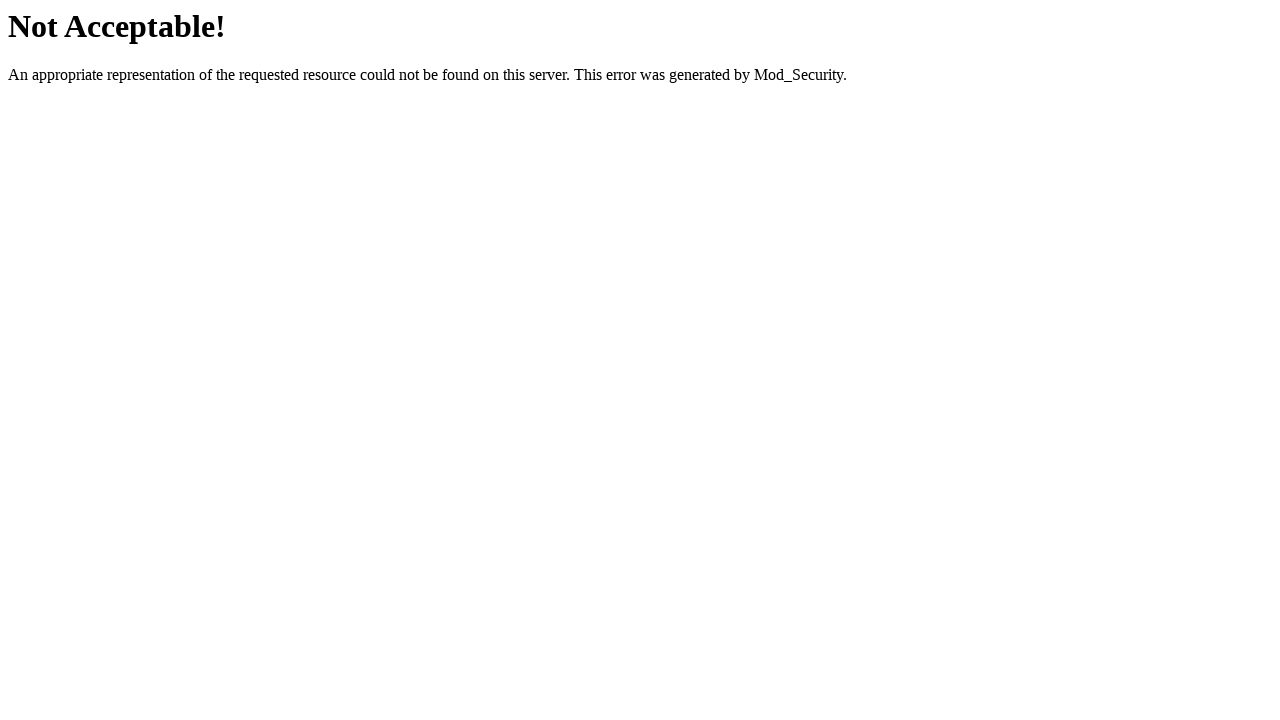